Tests explicit wait functionality by clicking a "Check this" button and then waiting for a checkbox element to become clickable before clicking it.

Starting URL: https://omayo.blogspot.com/

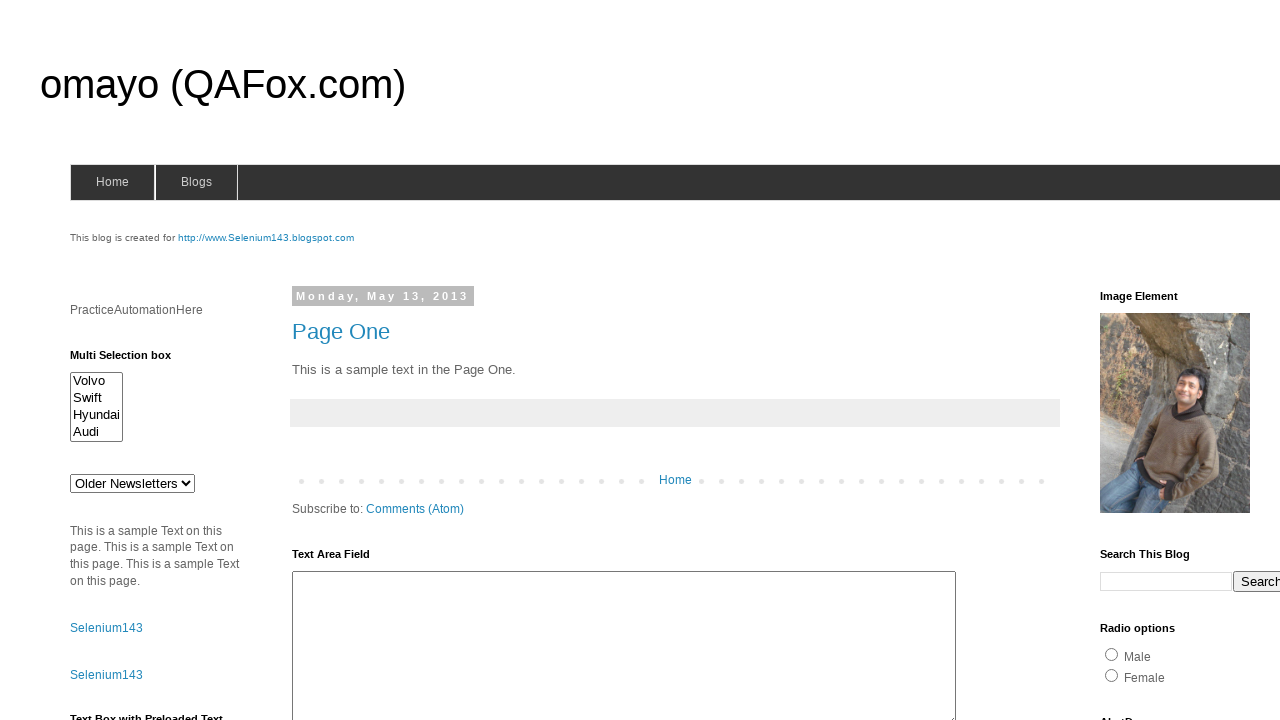

Clicked 'Check this' button at (109, 528) on xpath=//button[text()='Check this']
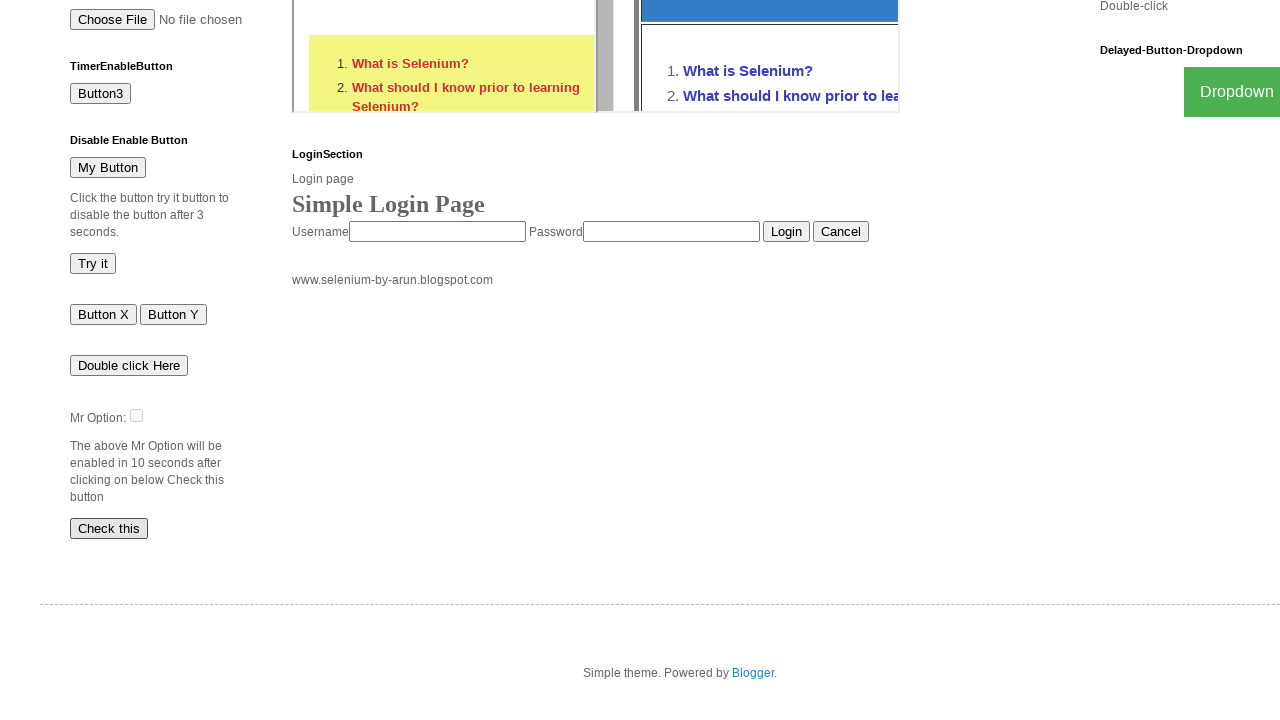

Checkbox element became visible
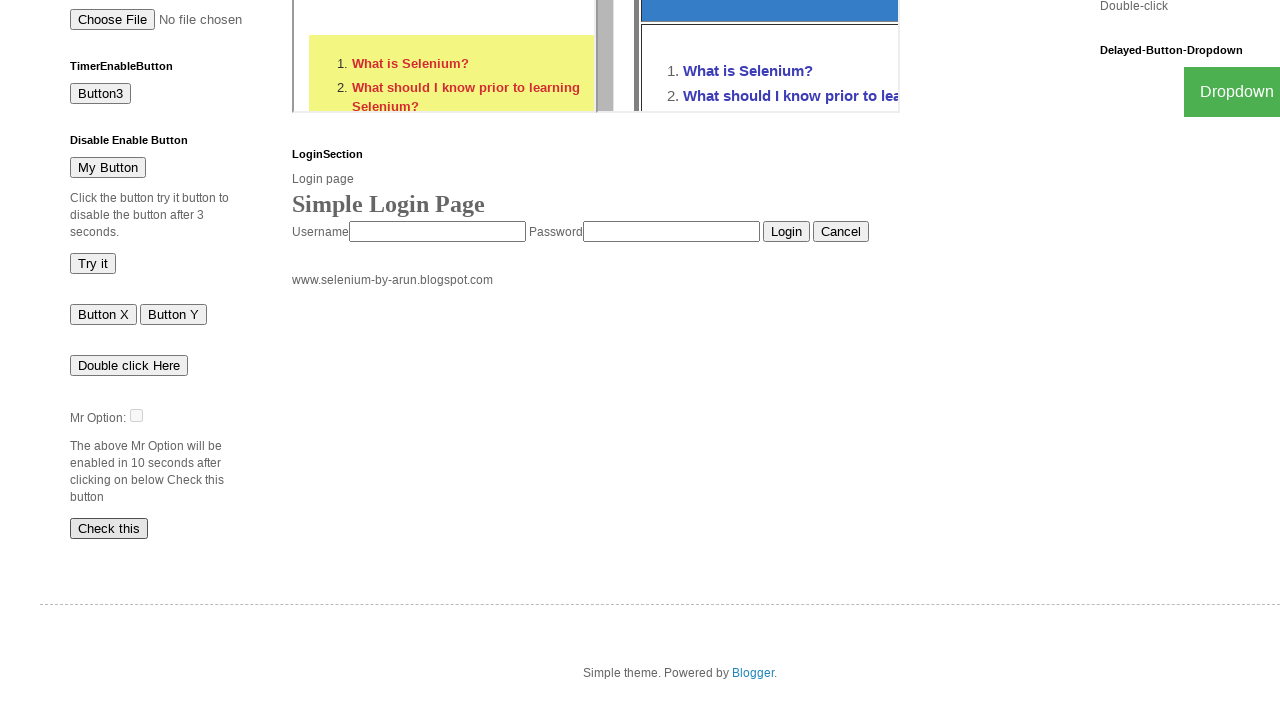

Clicked checkbox element to complete explicit wait test at (136, 415) on #dte
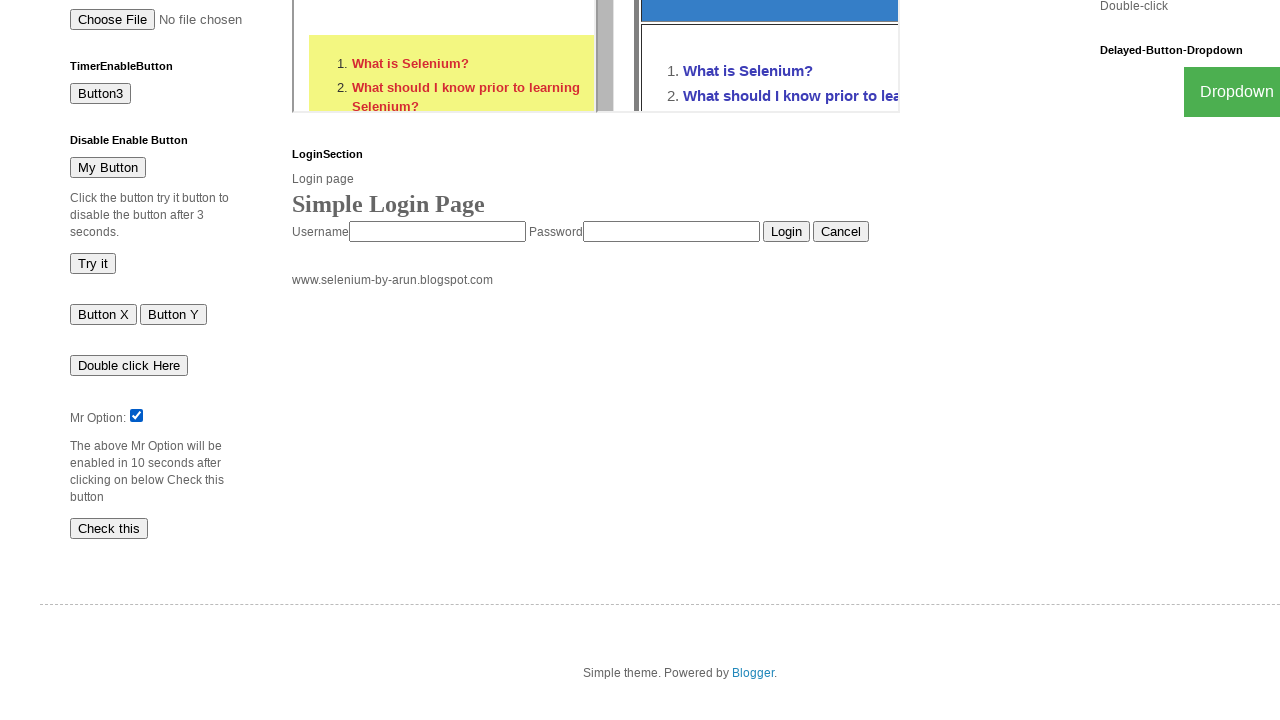

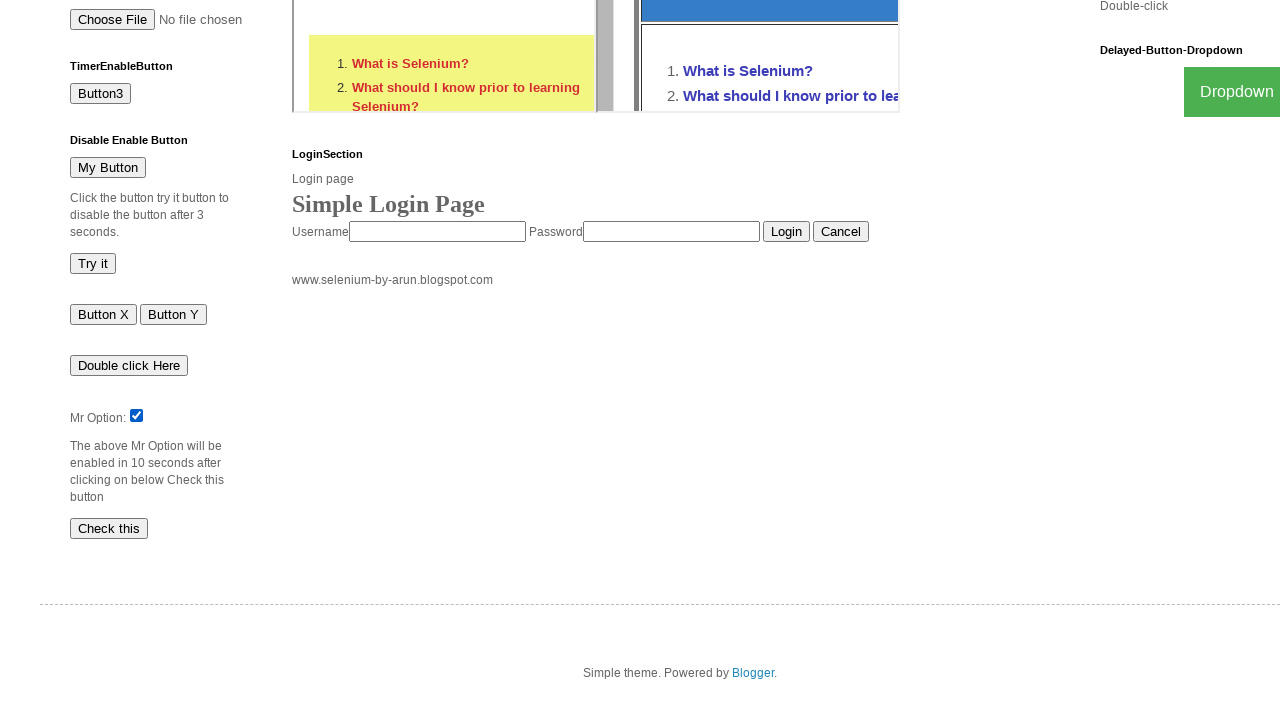